Navigates to Playwright documentation site and clicks on the "Get started" link

Starting URL: https://playwright.dev/

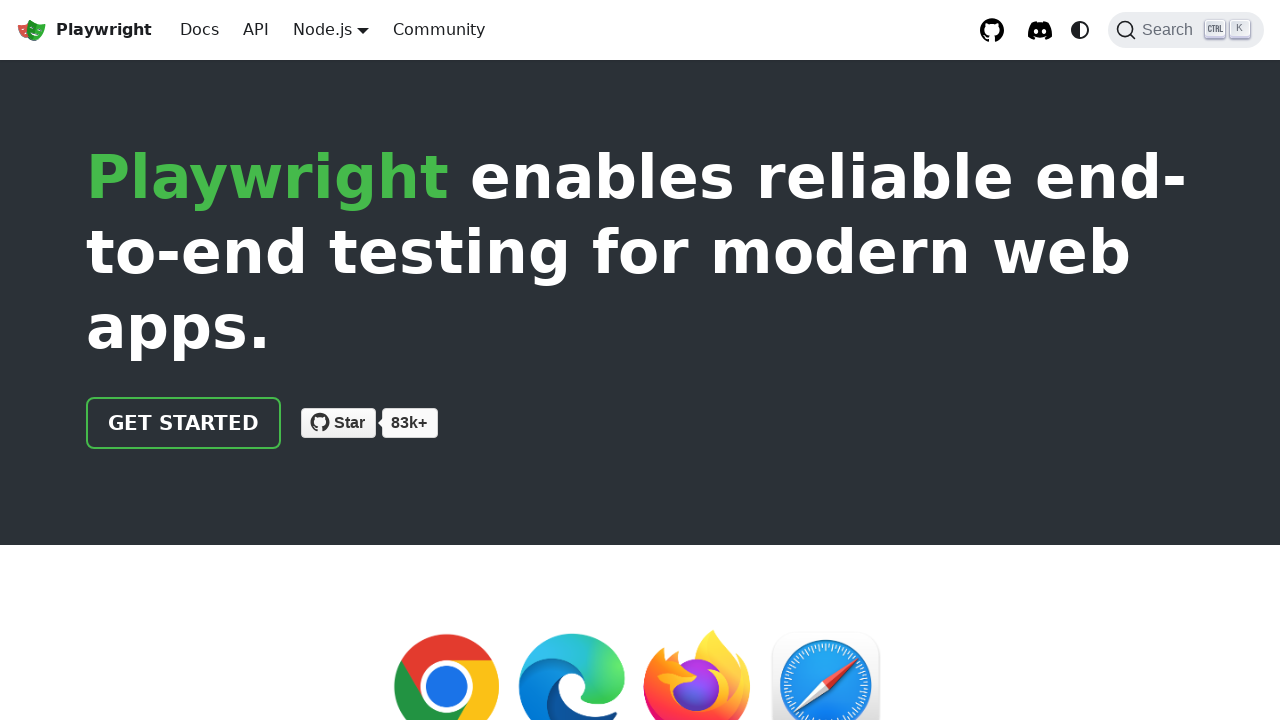

Clicked the 'Get started' link on Playwright documentation site at (184, 423) on internal:role=link[name="Get started"i]
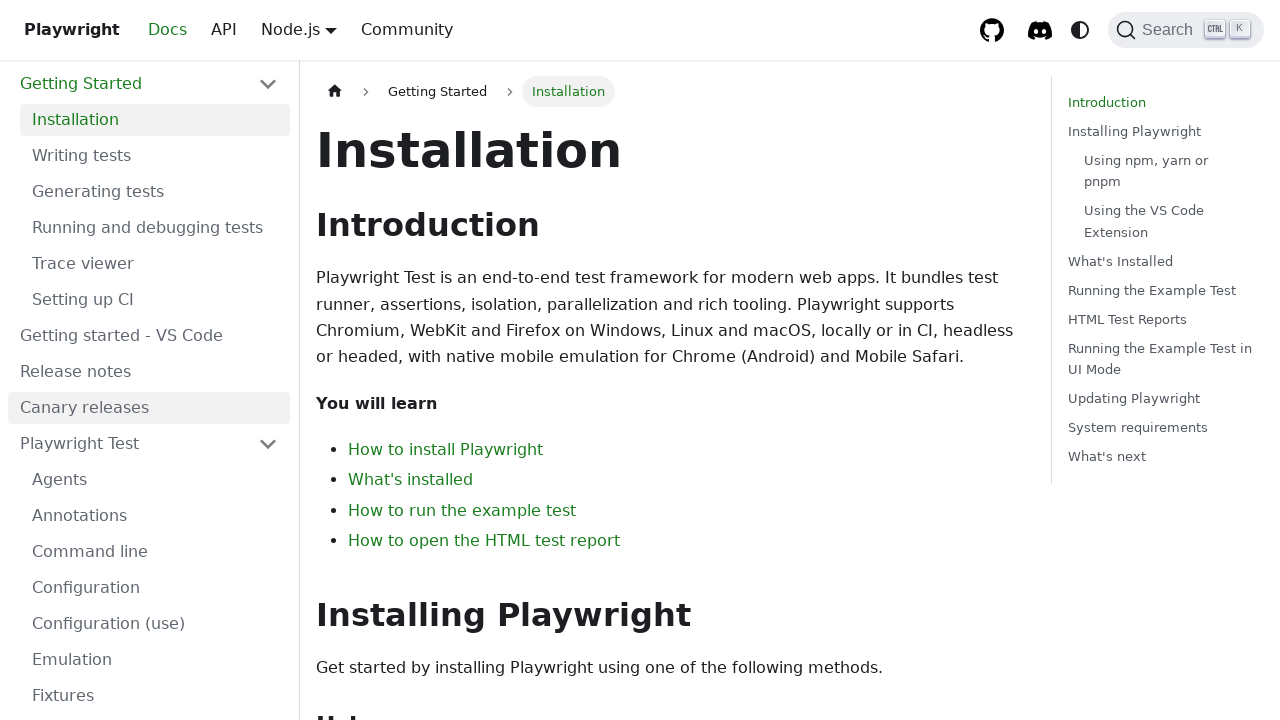

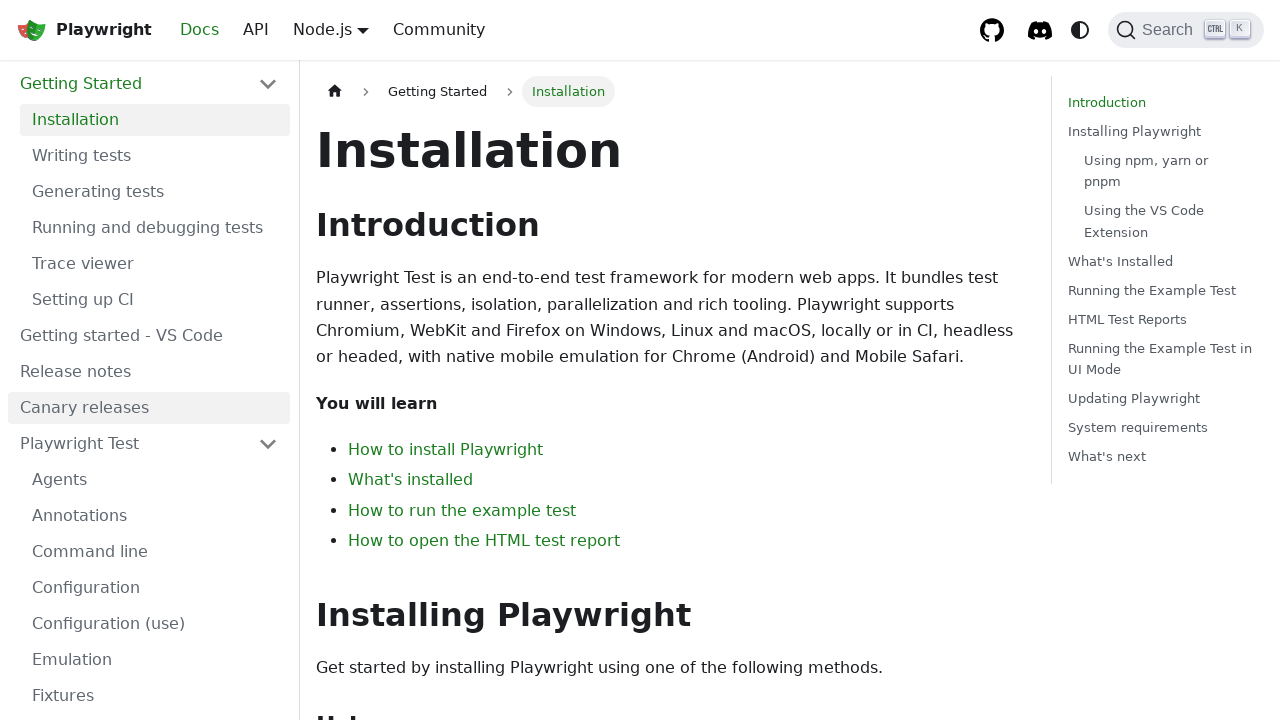